Tests drag and drop functionality on selectable list items

Starting URL: http://only-testing-blog.blogspot.in/2014/09/selectable.html

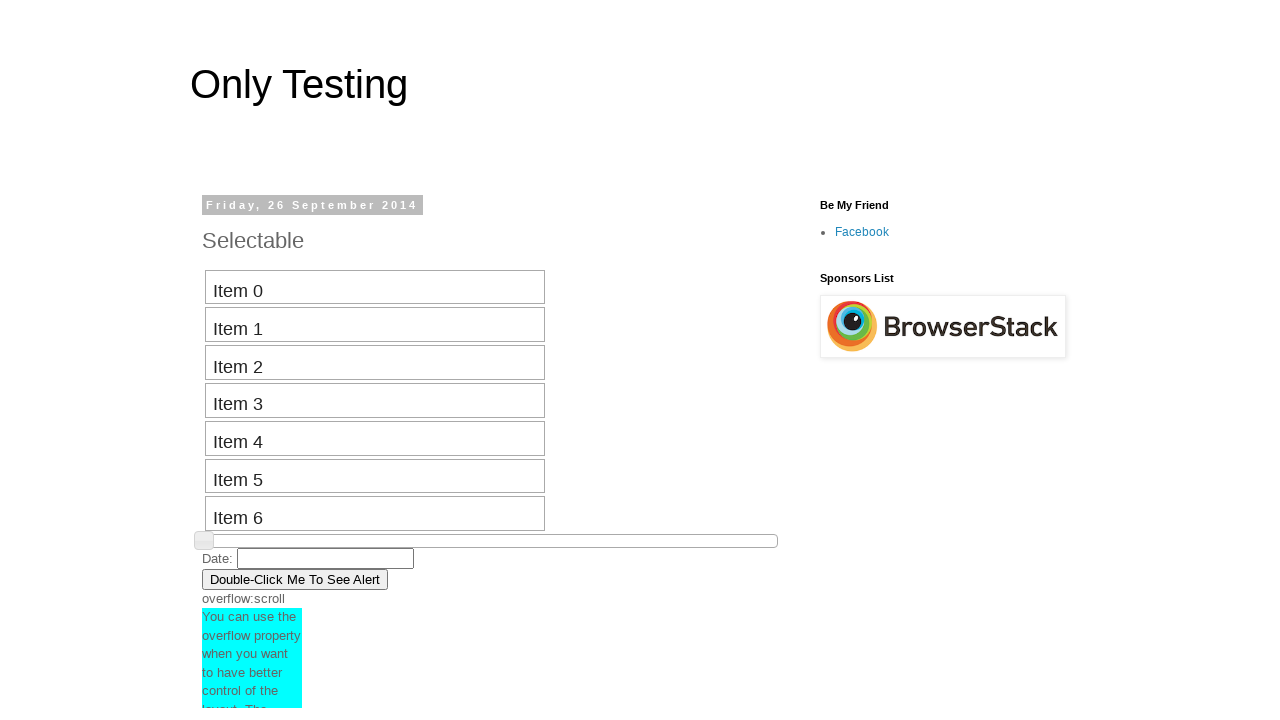

Navigated to selectable list page
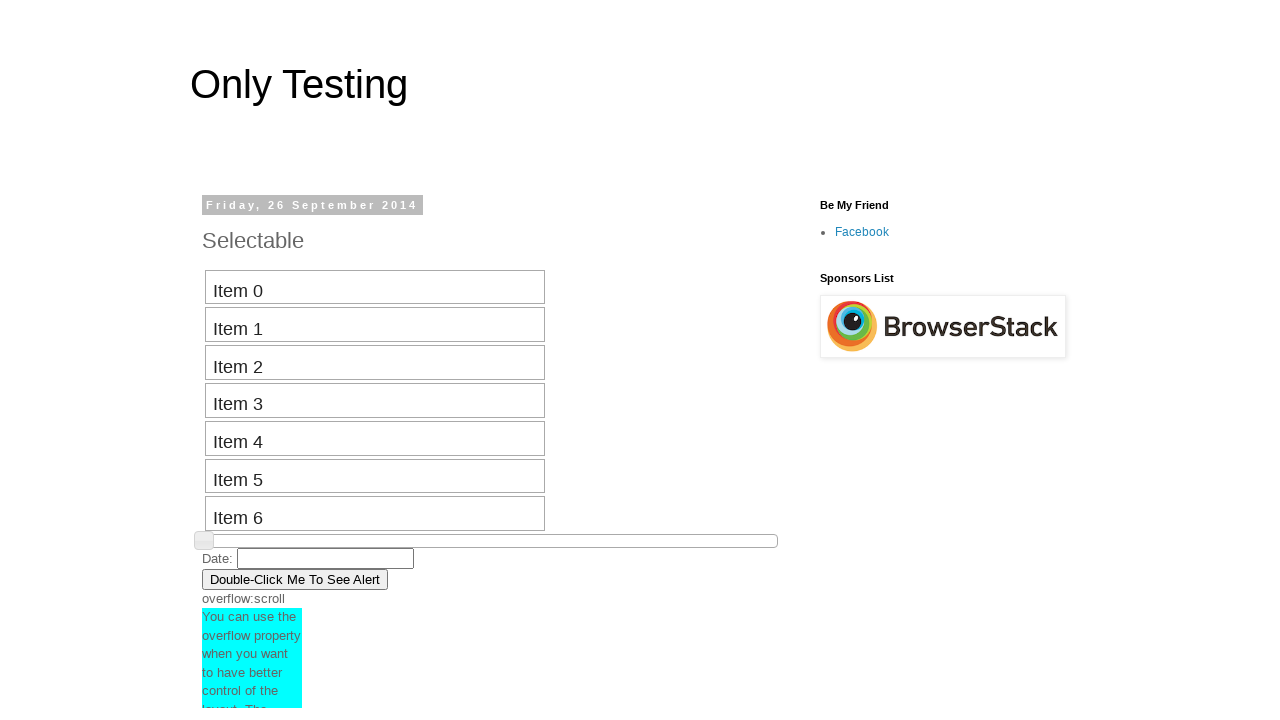

Located all list items in the selectable list
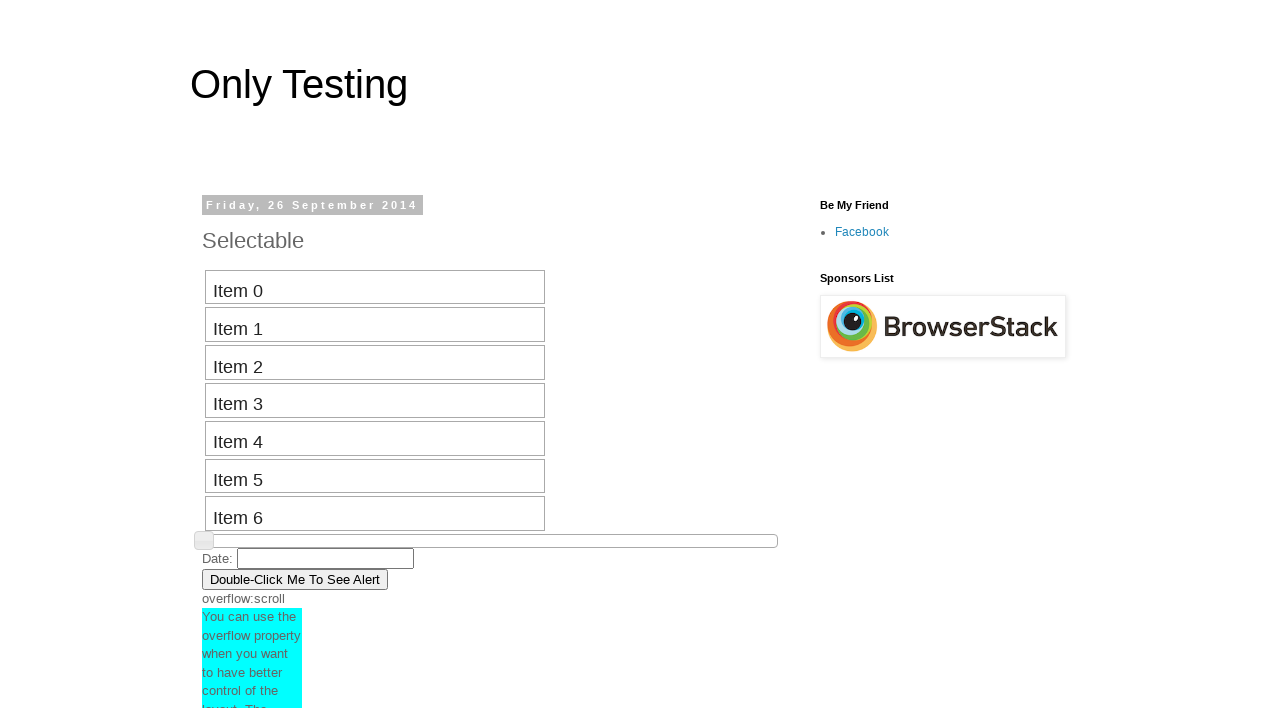

Located source element (3rd list item)
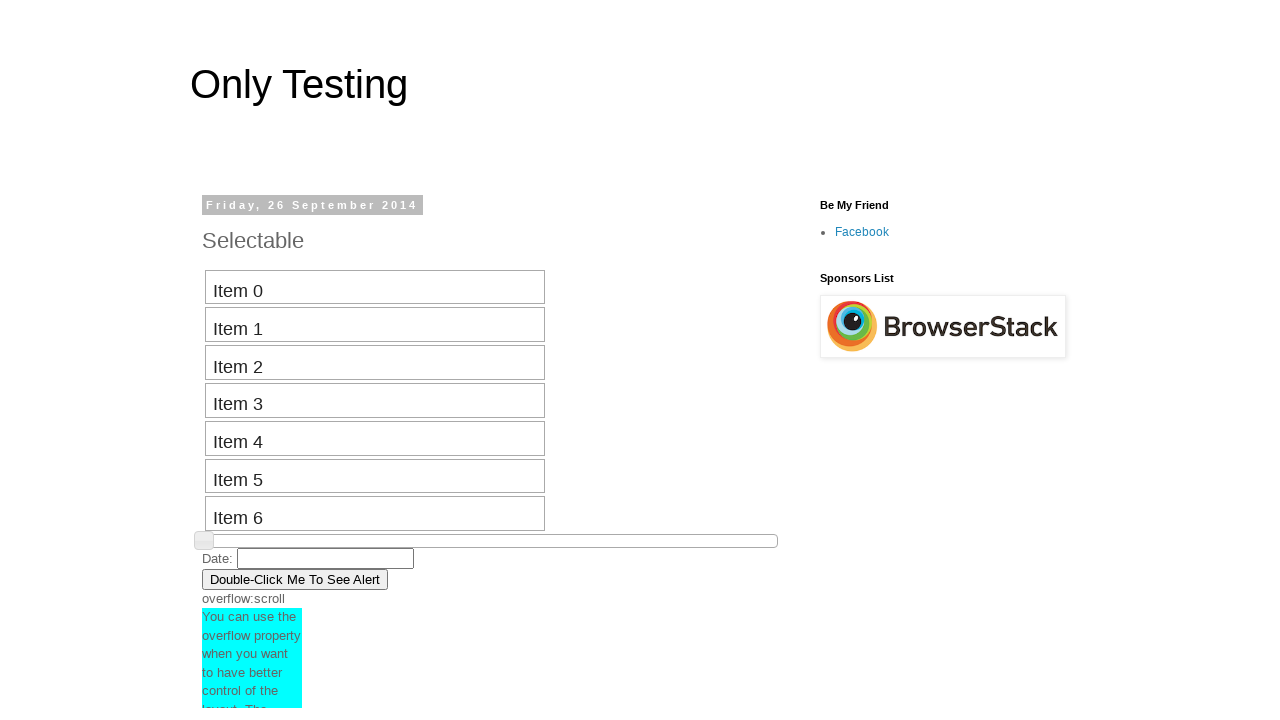

Located target element (6th list item)
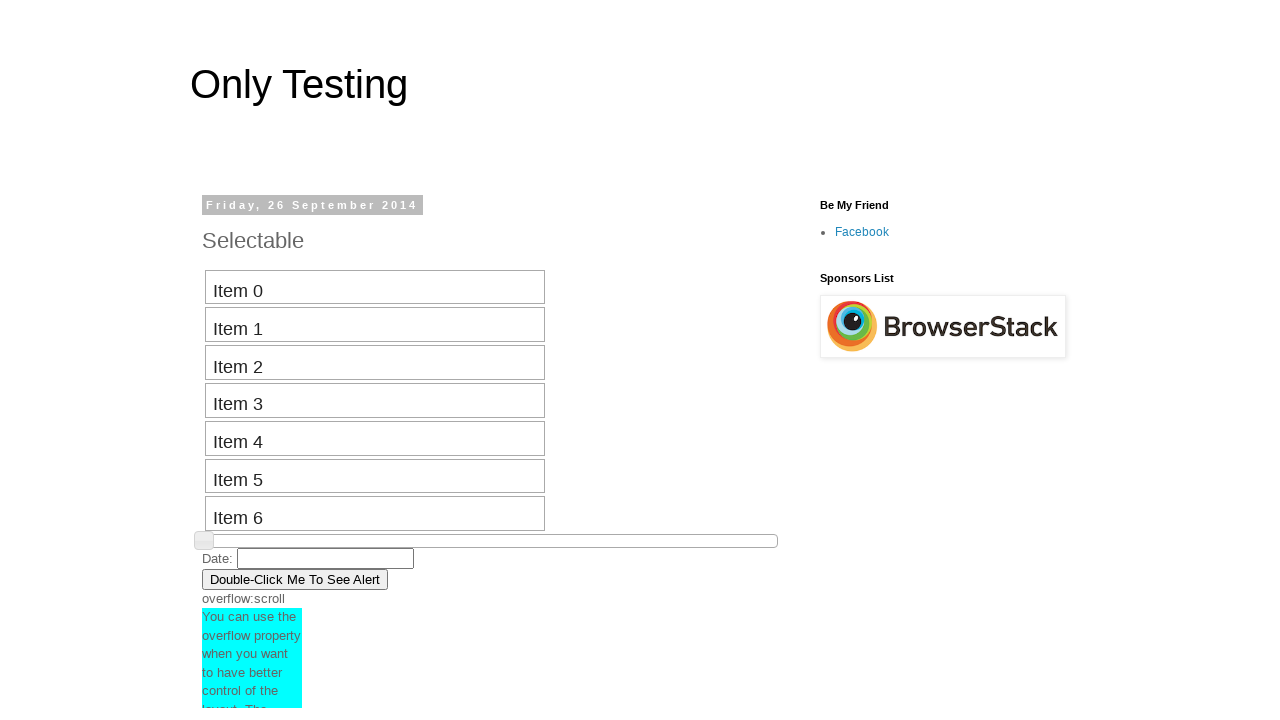

Performed drag and drop from 3rd item to 6th item at (375, 476)
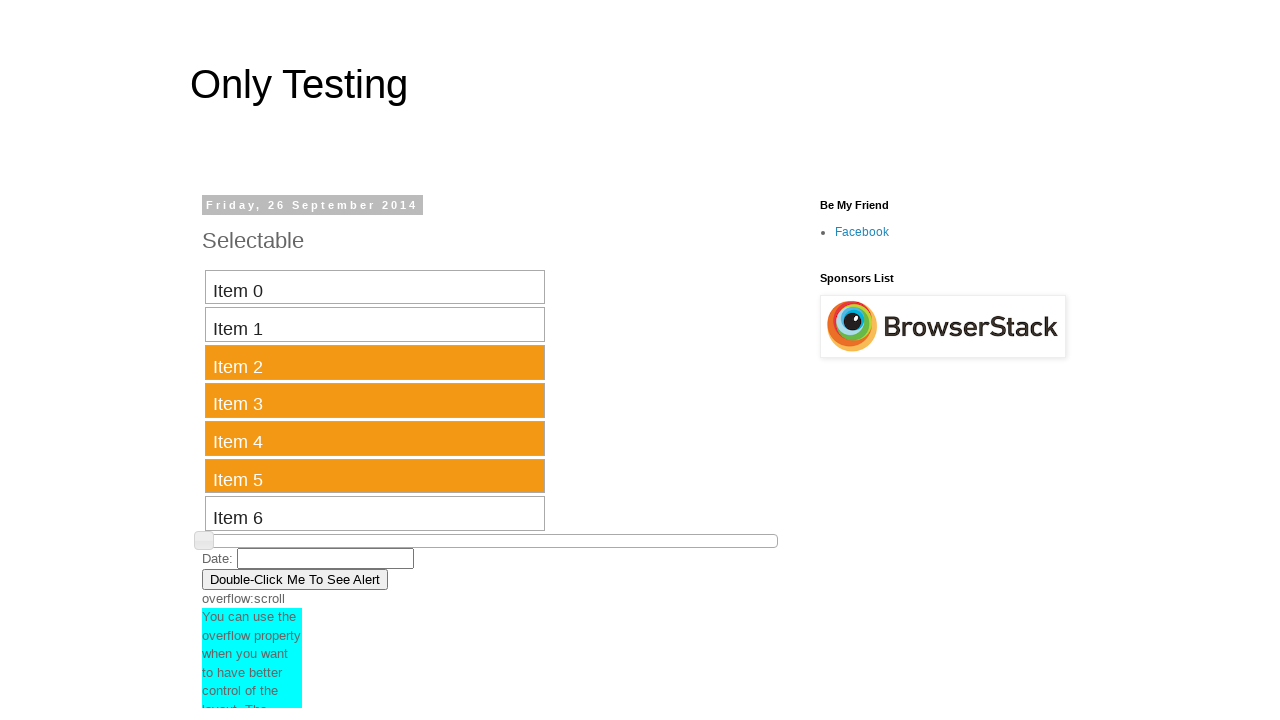

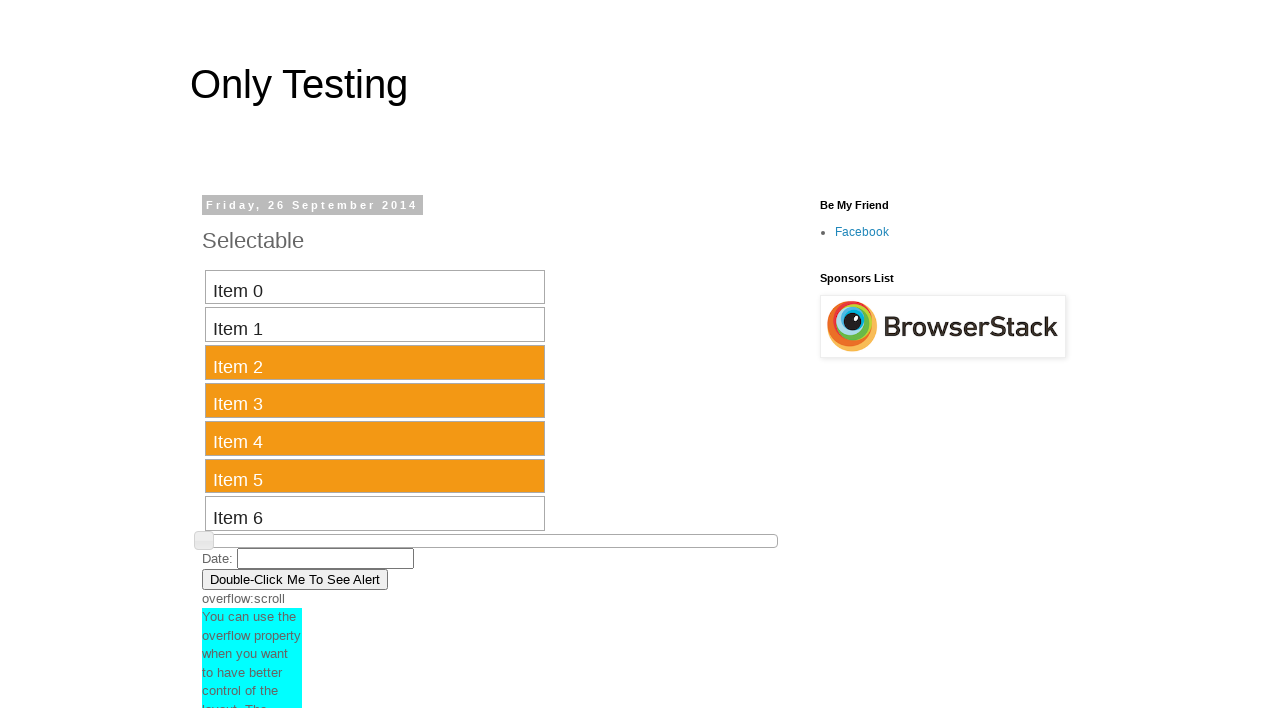